Tests browser navigation commands including navigating to a different URL, going back, forward, and refreshing the page

Starting URL: https://opensource-demo.orangehrmlive.com/

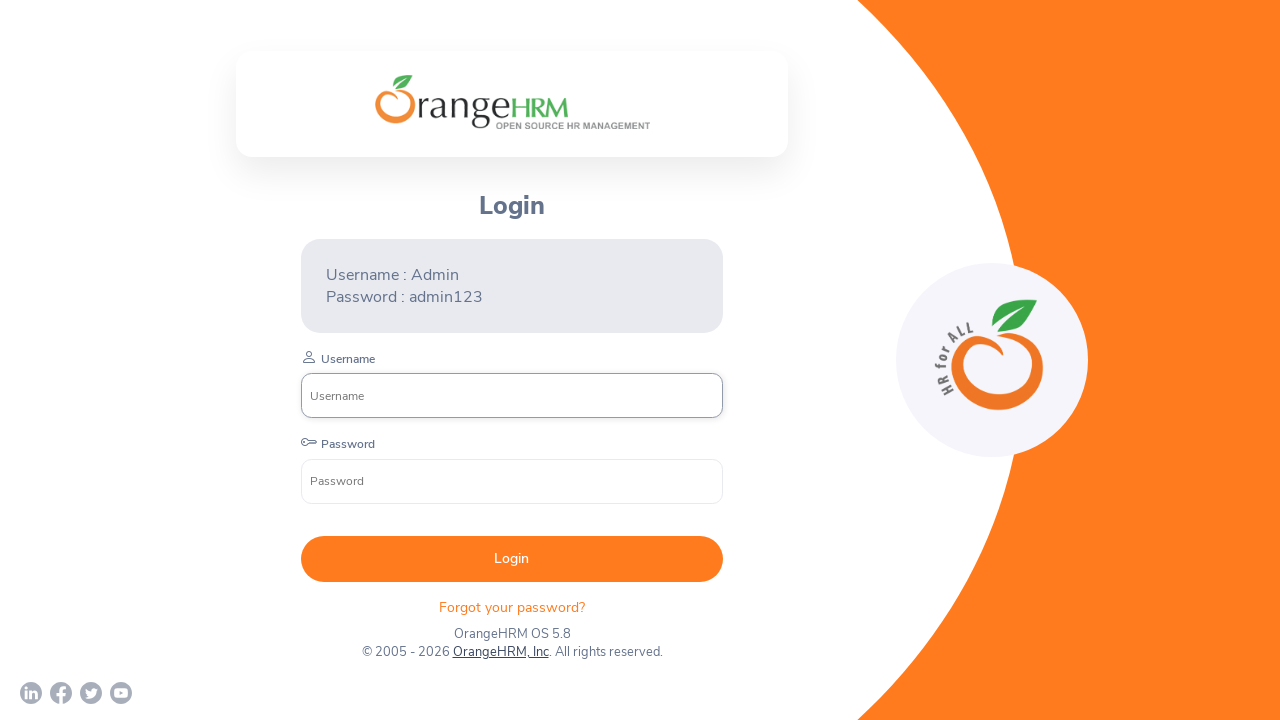

Navigated to https://demo.guru99.com/test/newtours/
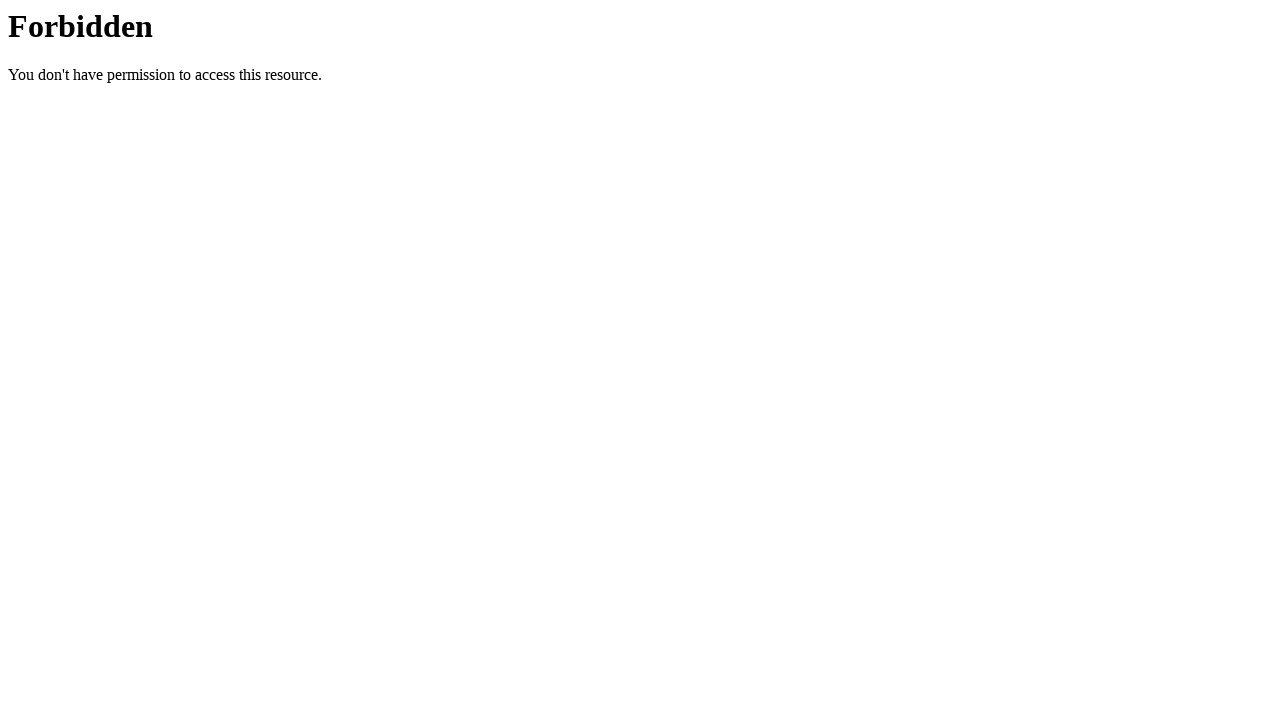

Navigated back to the first page
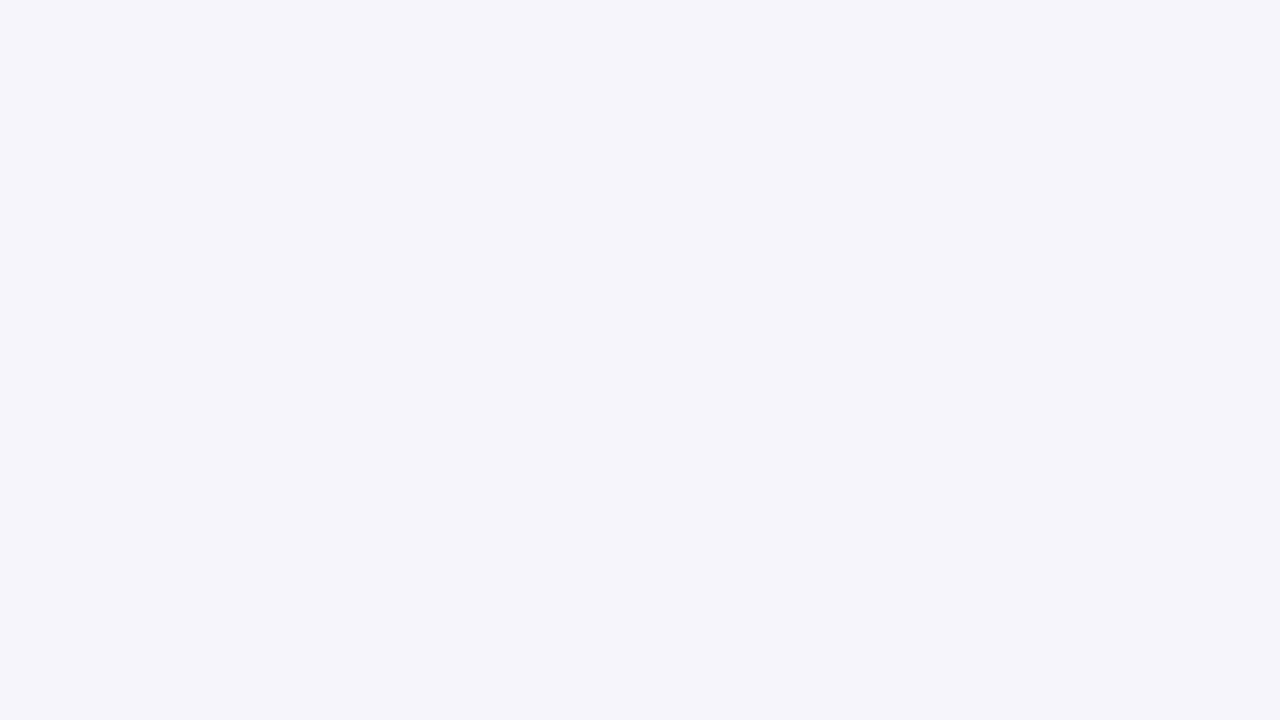

Navigated forward to the second page
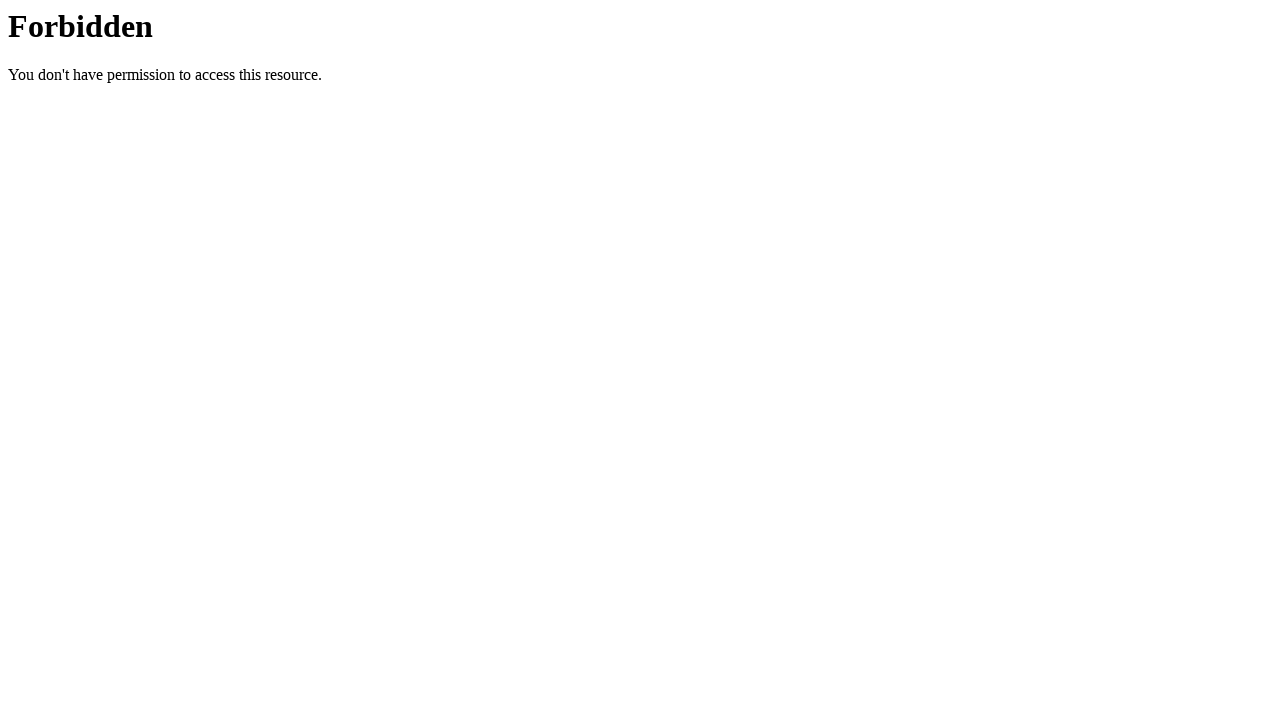

Refreshed the current page
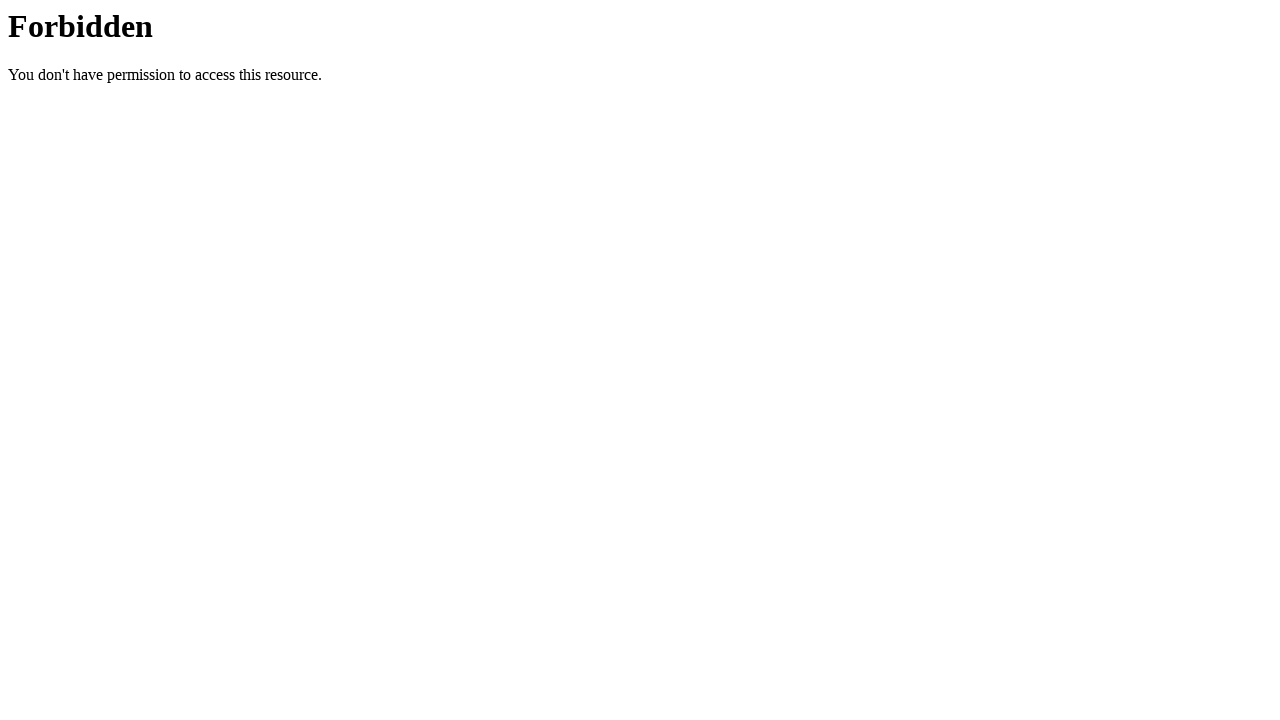

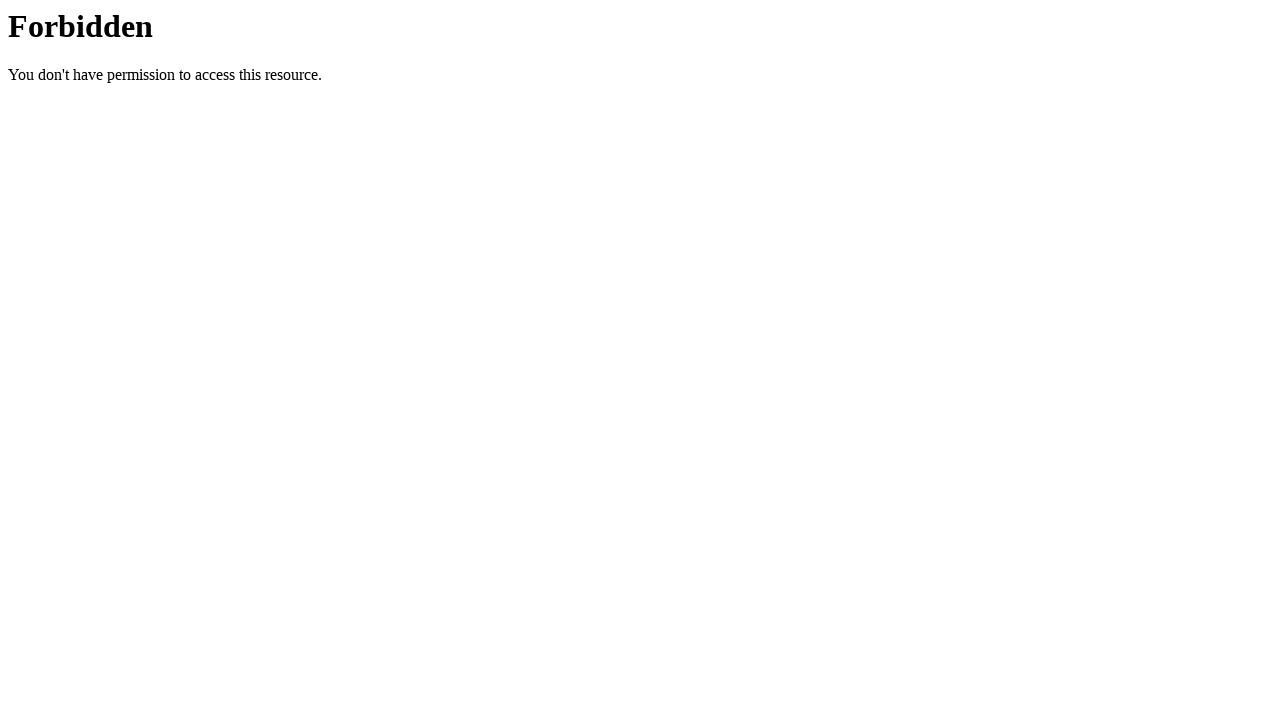